Tests multi-window handling by clicking a link that opens a new window, switching to it, and verifying content in the new window

Starting URL: http://the-internet.herokuapp.com

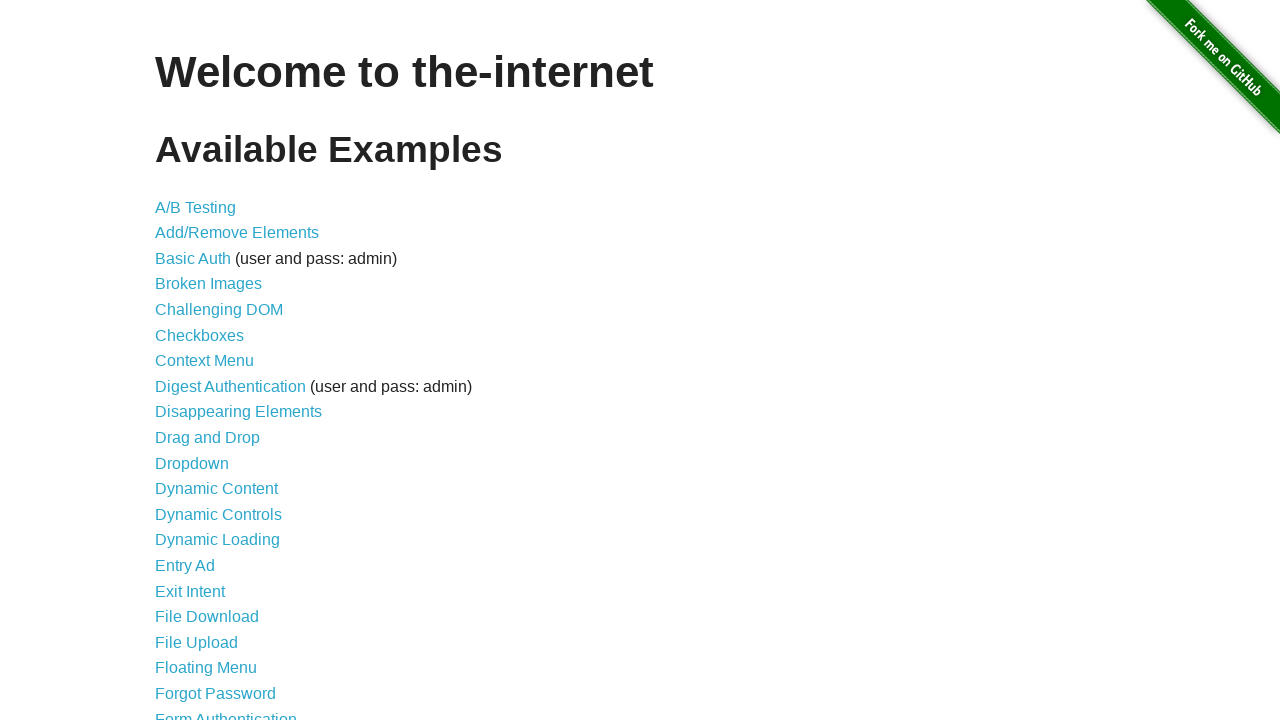

Clicked on Windows link to navigate to windows page at (218, 369) on xpath=//a[@href='/windows']
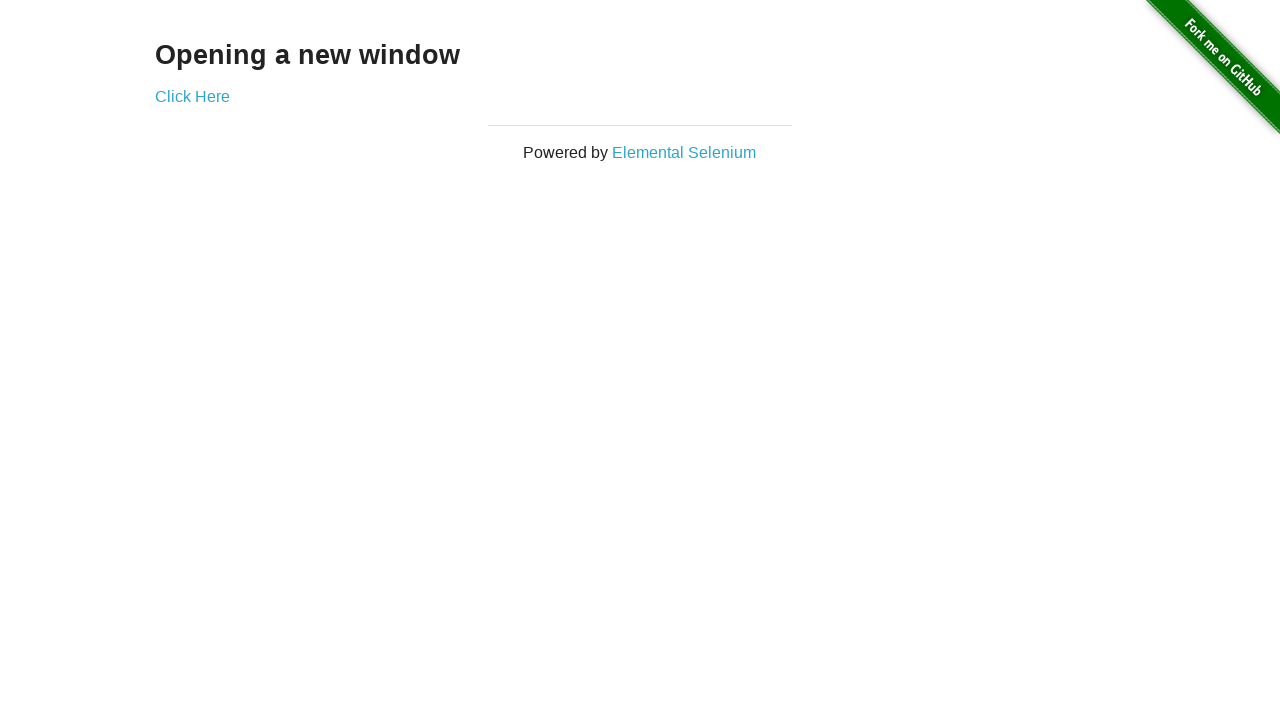

Clicked link to open new window at (192, 96) on xpath=//a[@href='/windows/new']
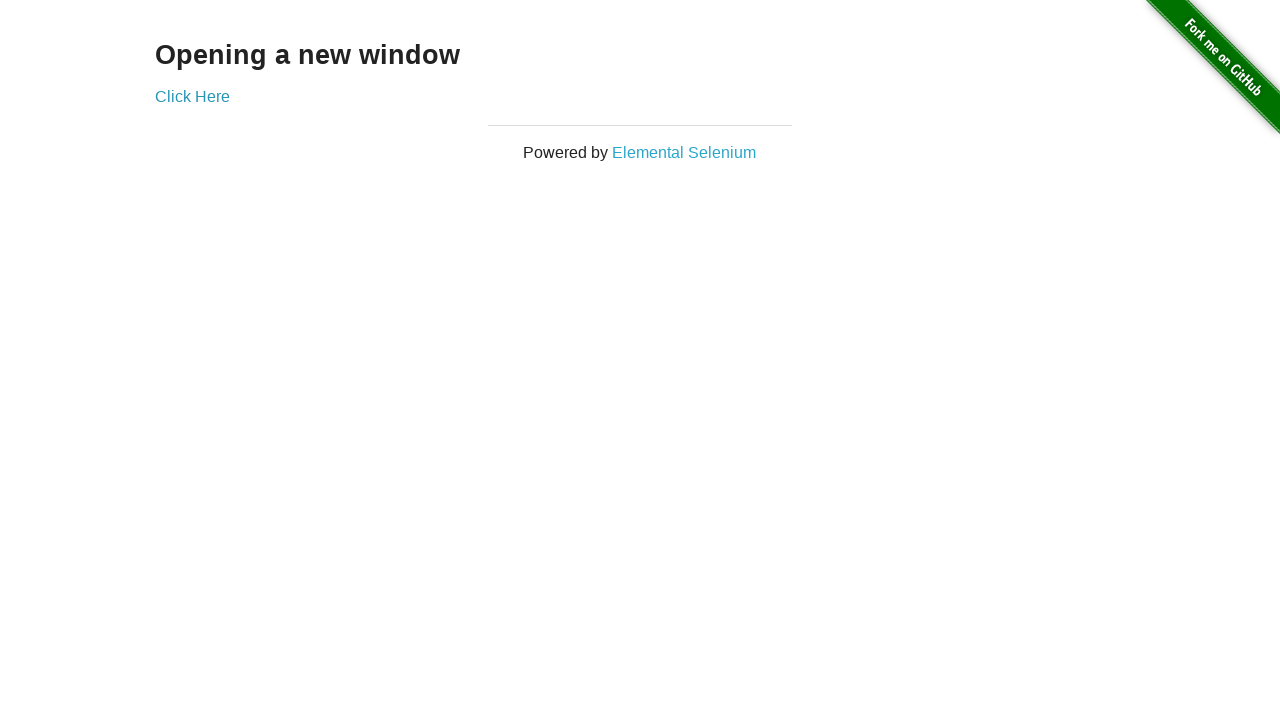

New window opened and captured
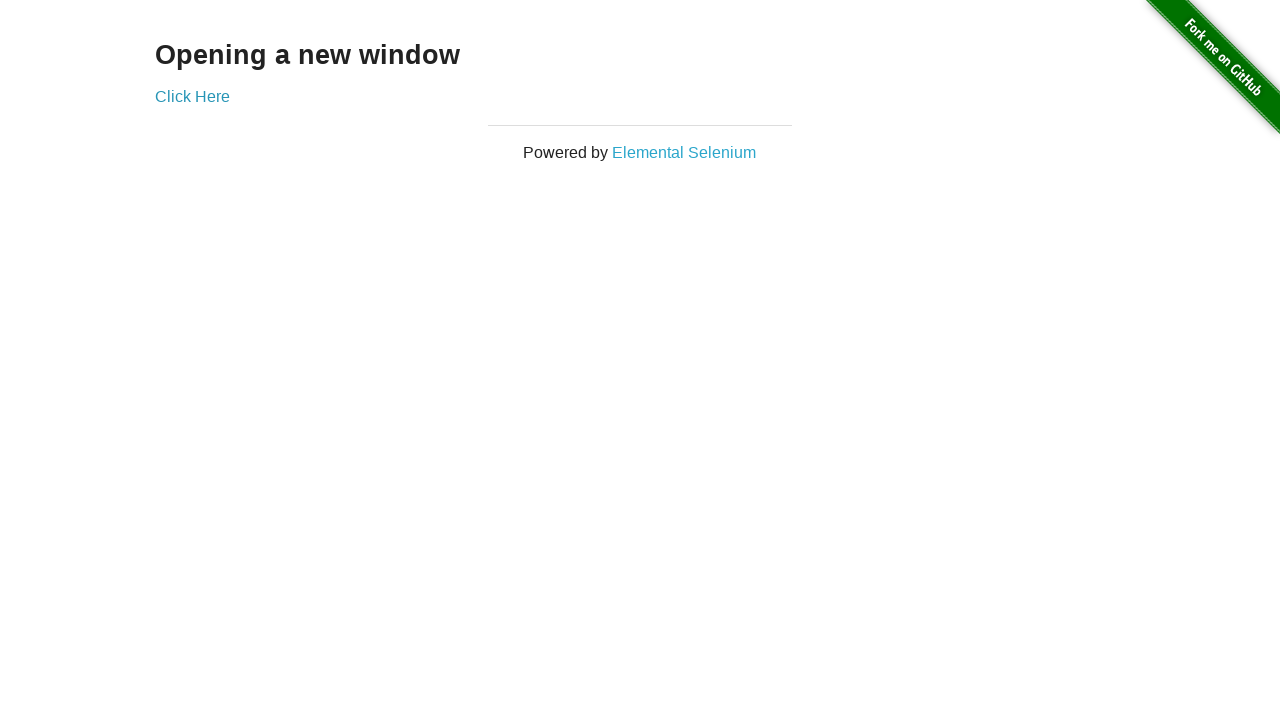

Waited for new window to load and 'New Window' heading to appear
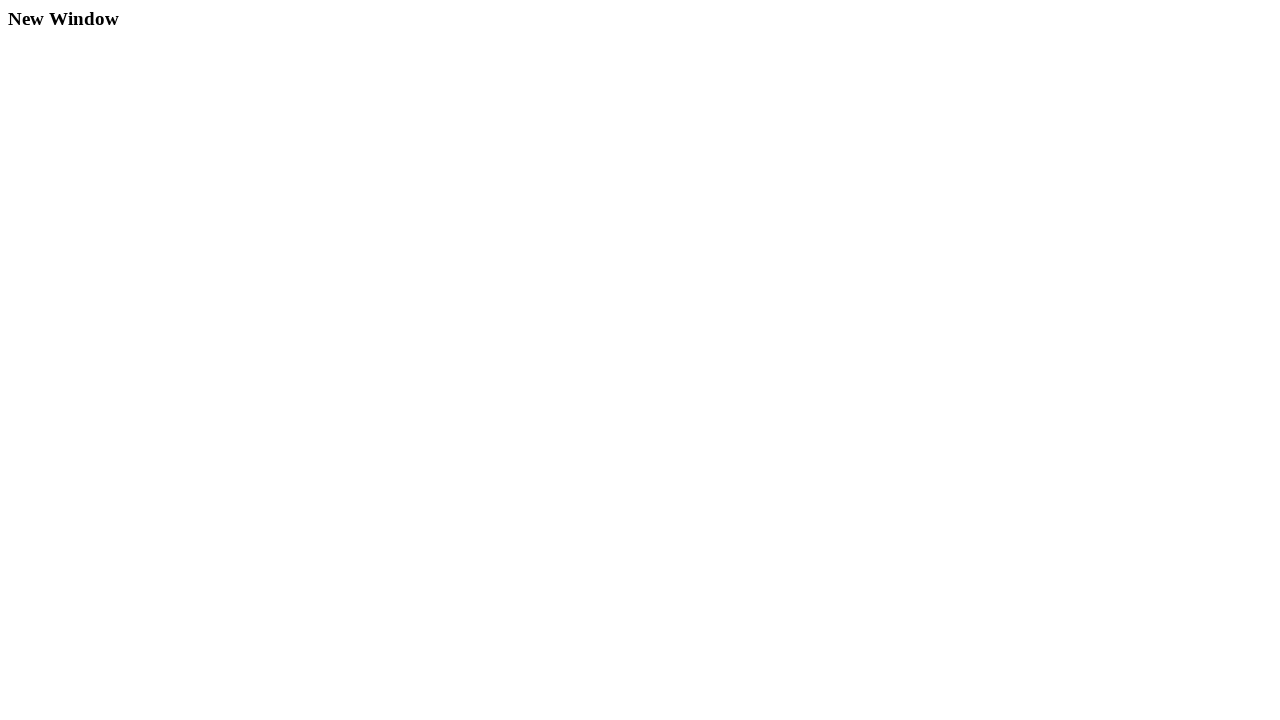

Retrieved text from new window: 'New Window'
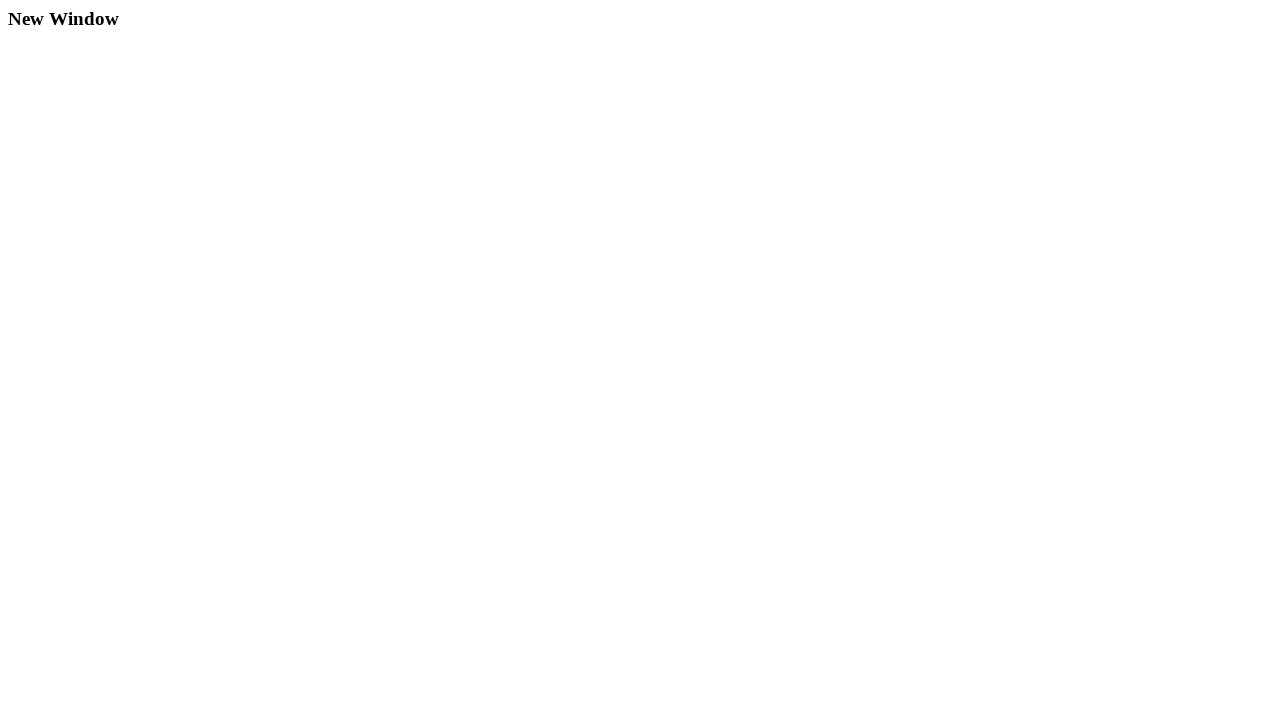

Printed new window text: New Window
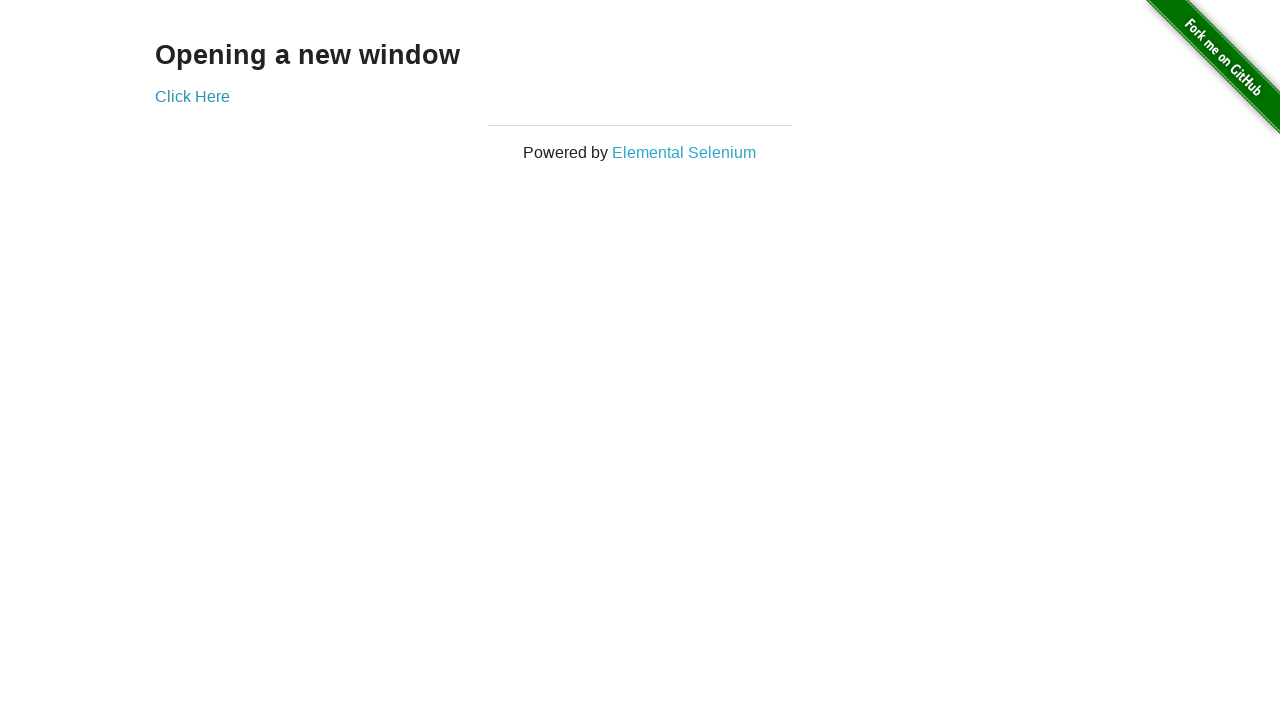

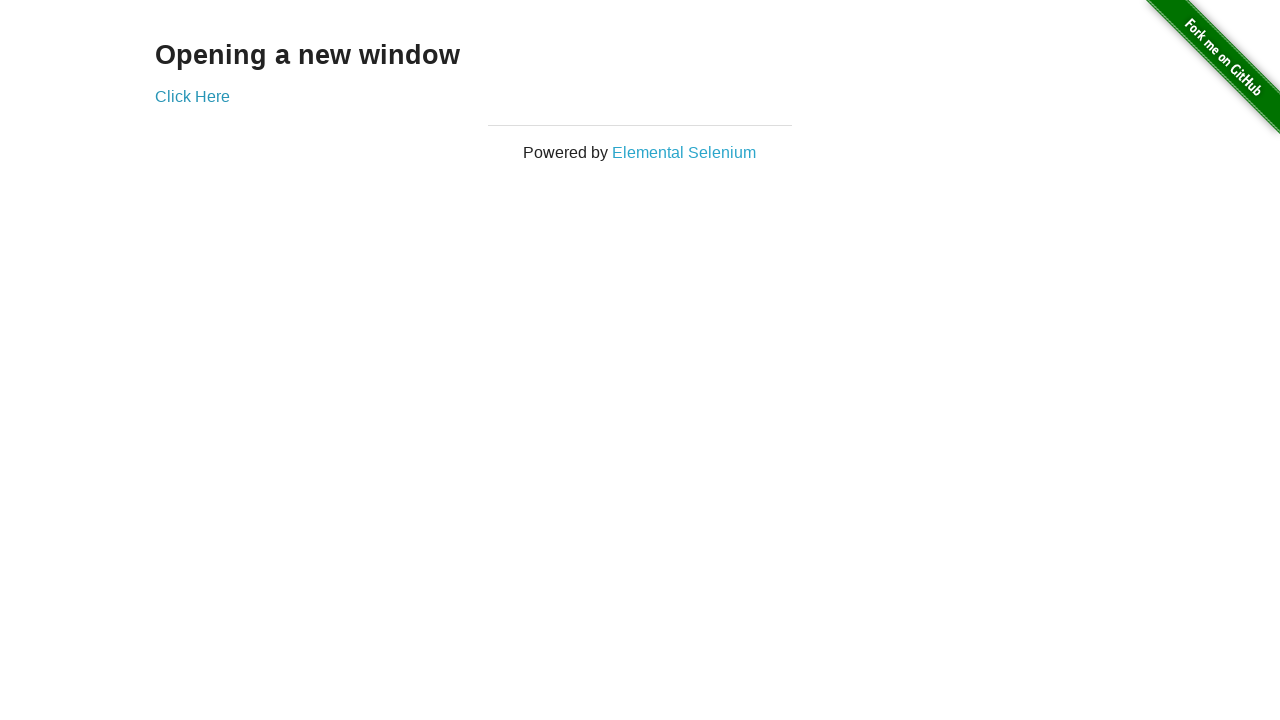